Navigates through multiple pages of the website including home, category, a random product page, a company page, and news page to simulate multi-page browsing session.

Starting URL: https://macaoideas.ipim.gov.mo/home

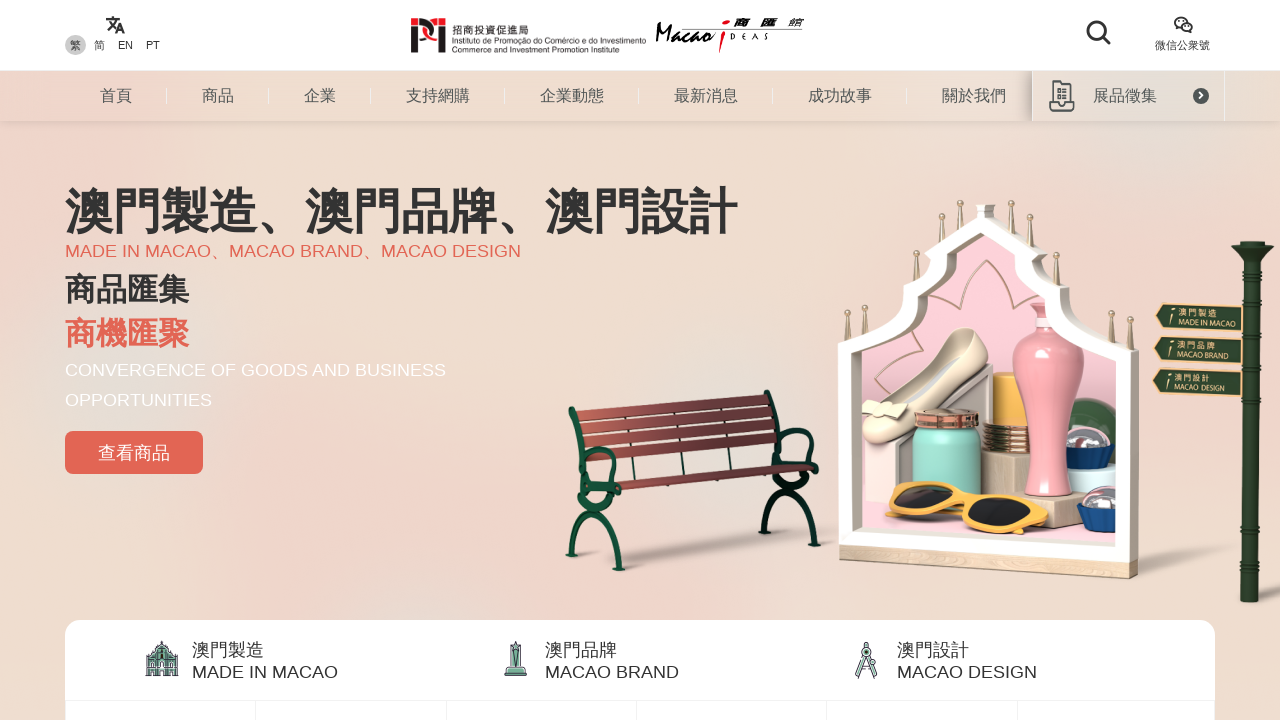

Home page network idle state reached
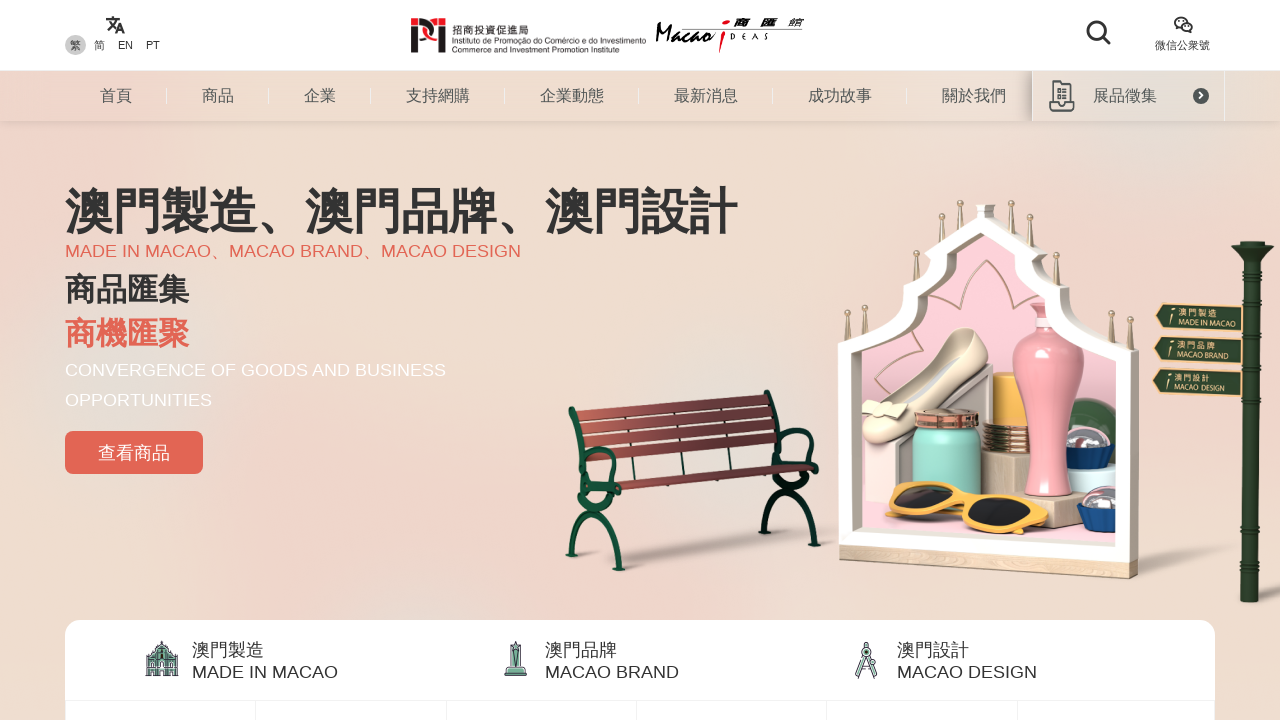

Waited 15 seconds for home page to fully load
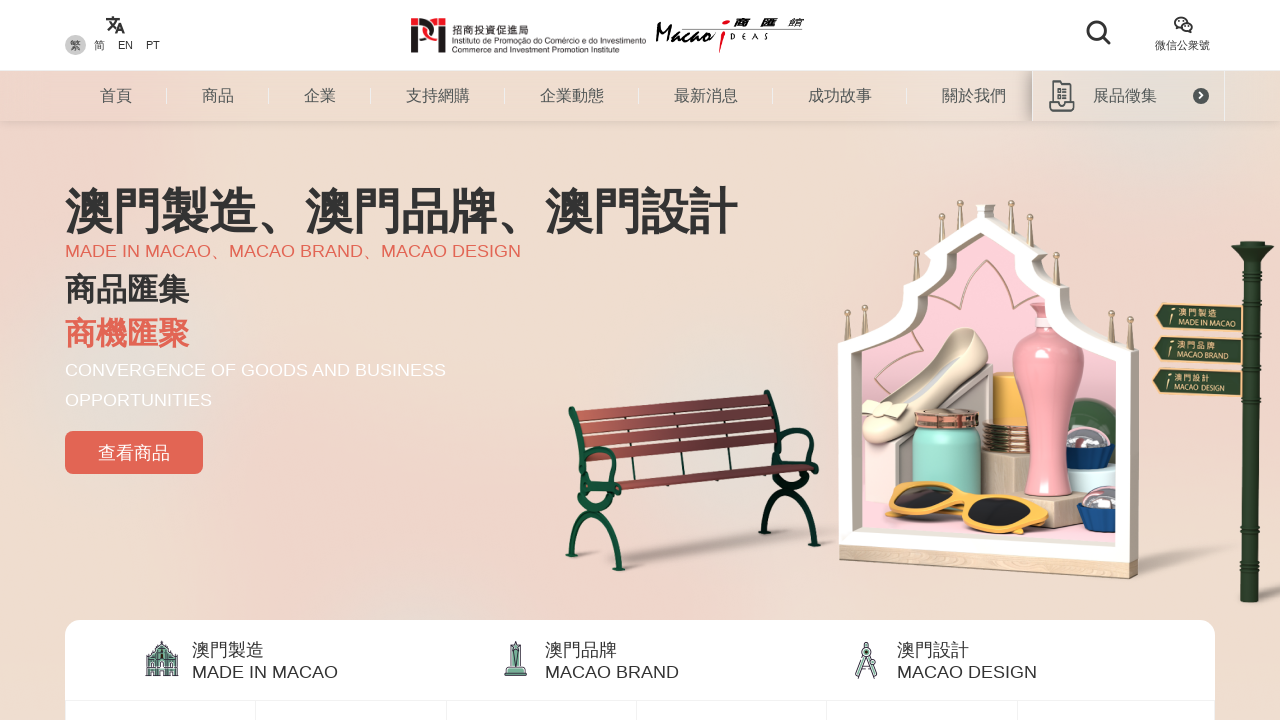

Navigated to category page
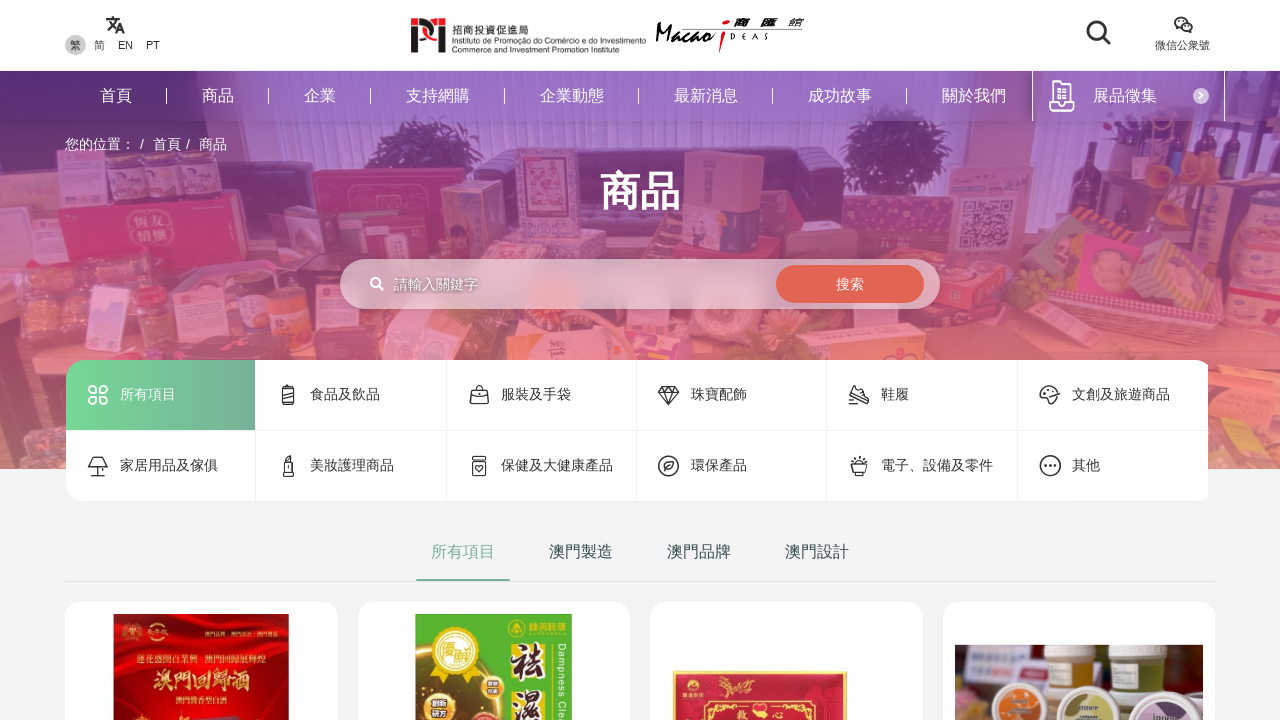

Category page network idle state reached
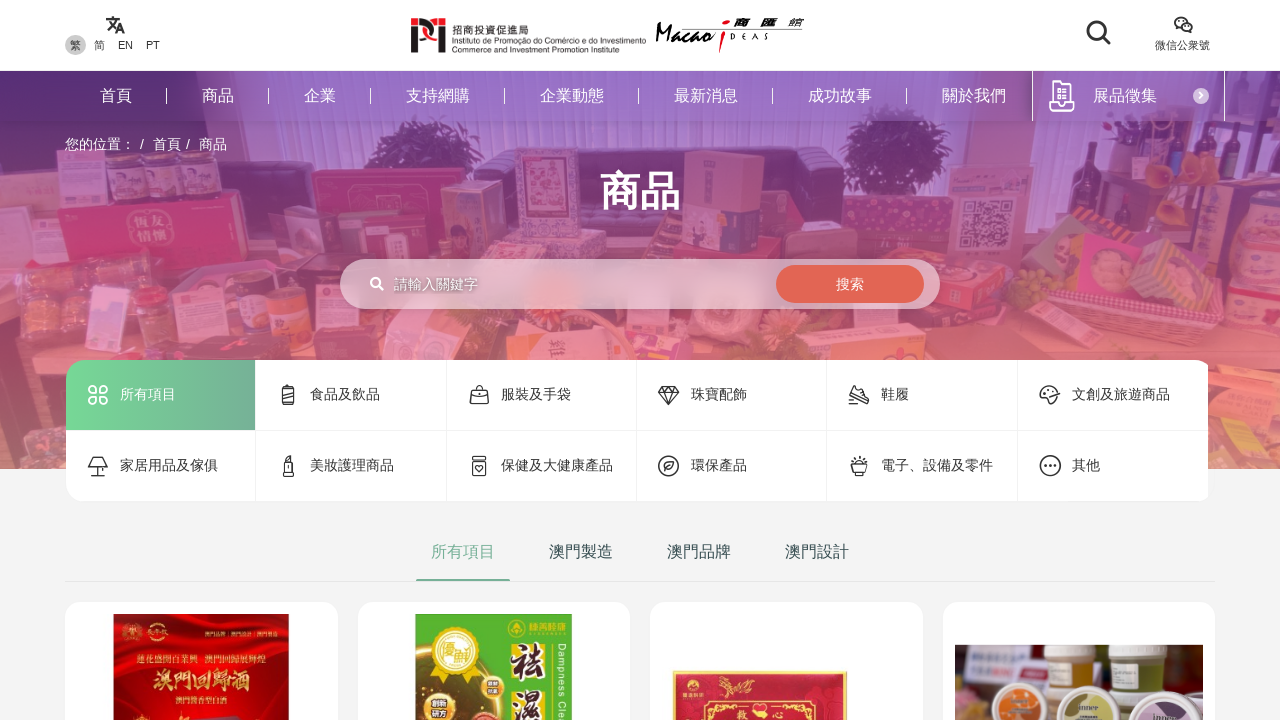

Waited 15 seconds for category page to fully load
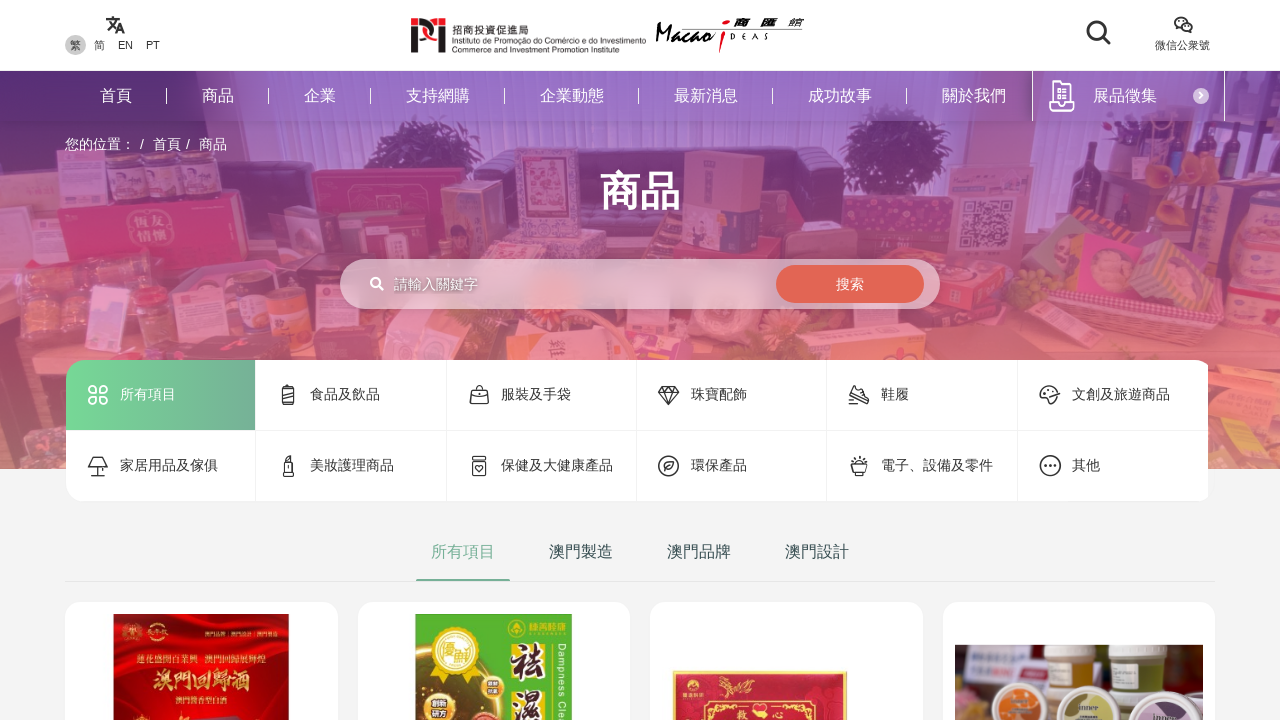

Navigated to product page (ID: 1425)
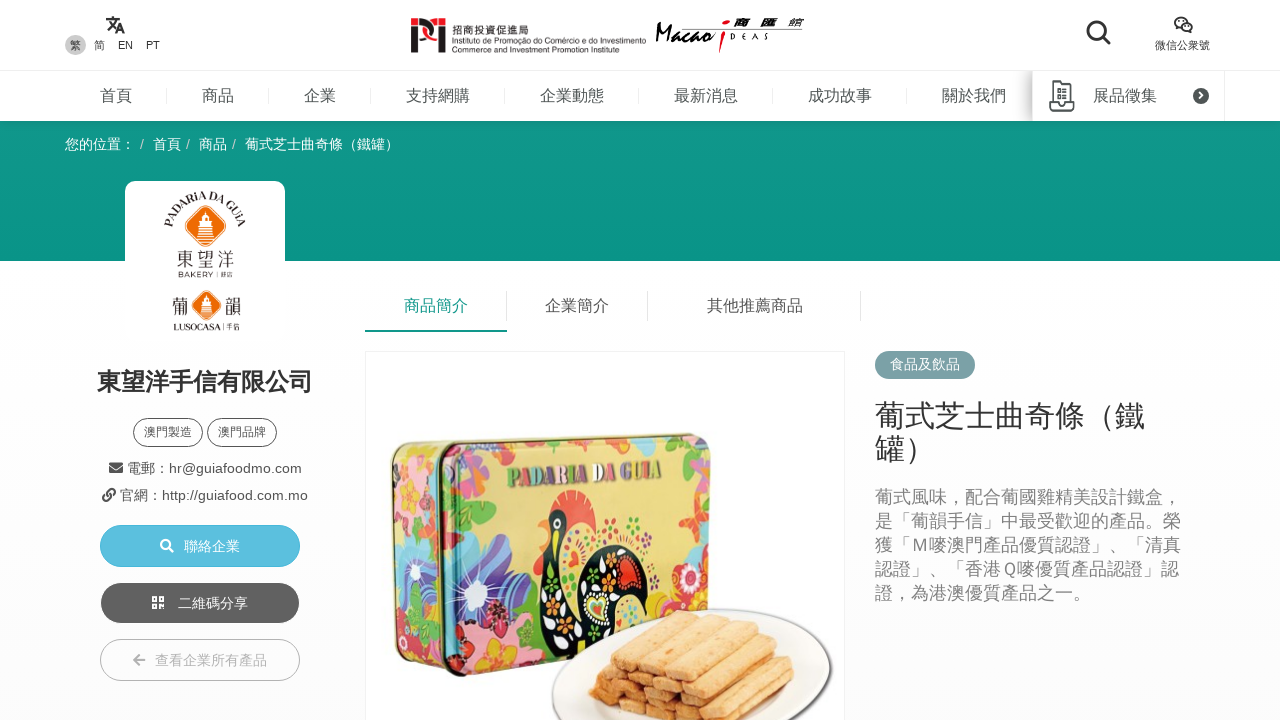

Product page network idle state reached
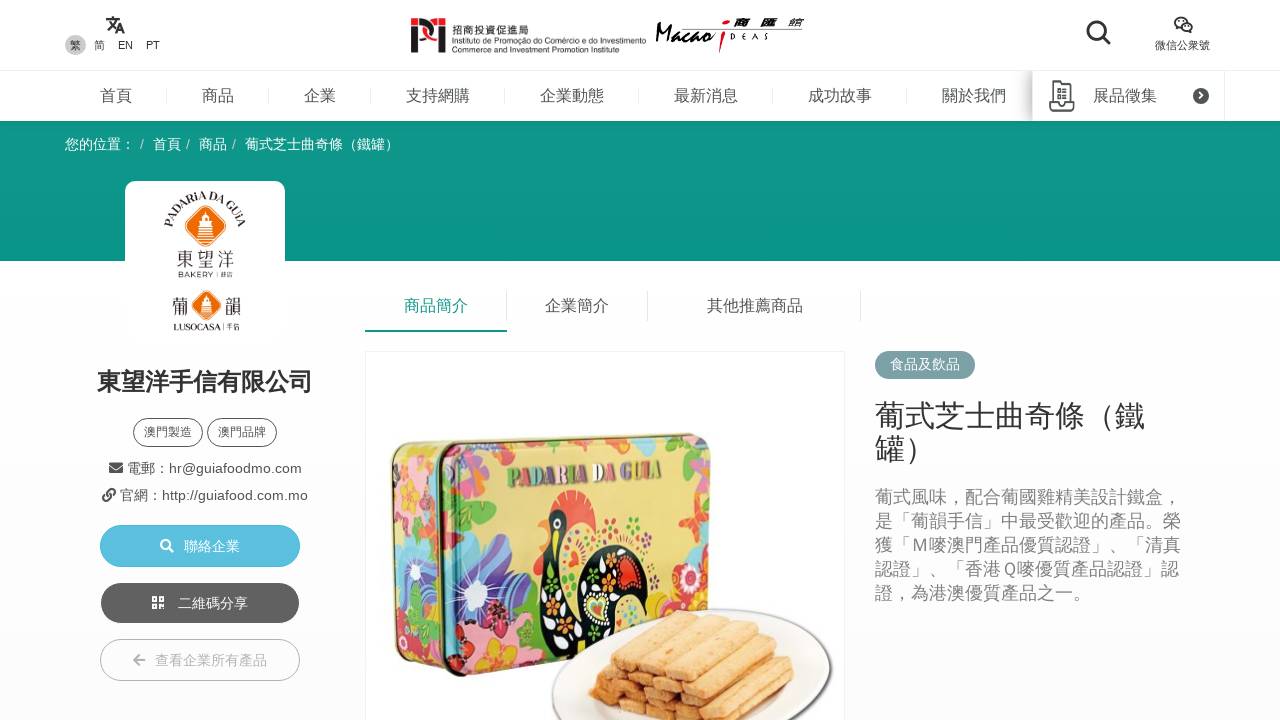

Waited 15 seconds for product page to fully load
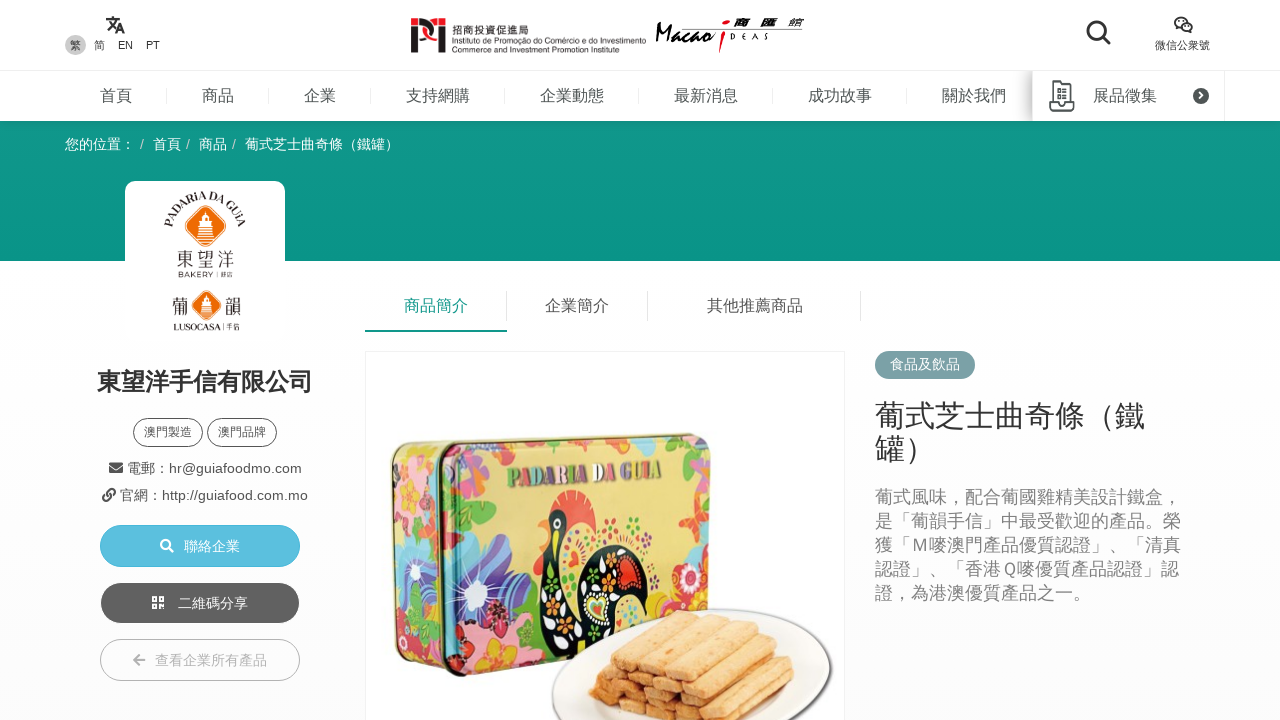

Navigated to company page (ID: 17)
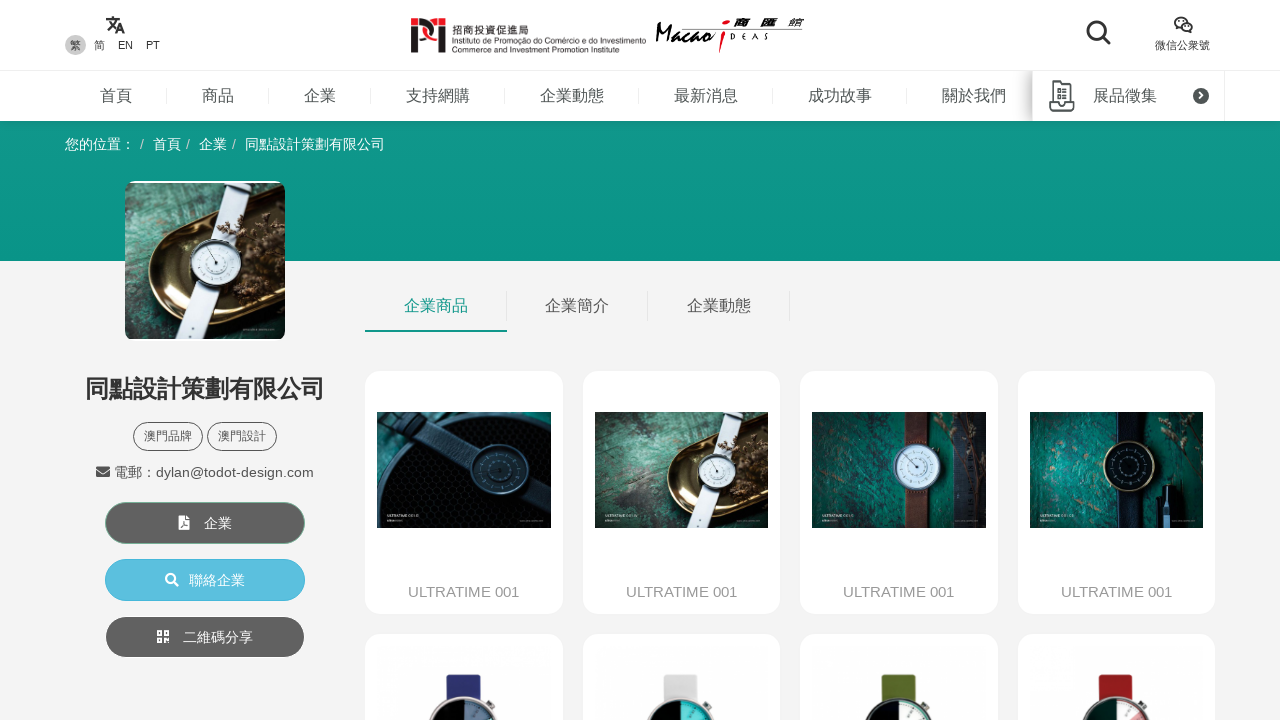

Company page network idle state reached
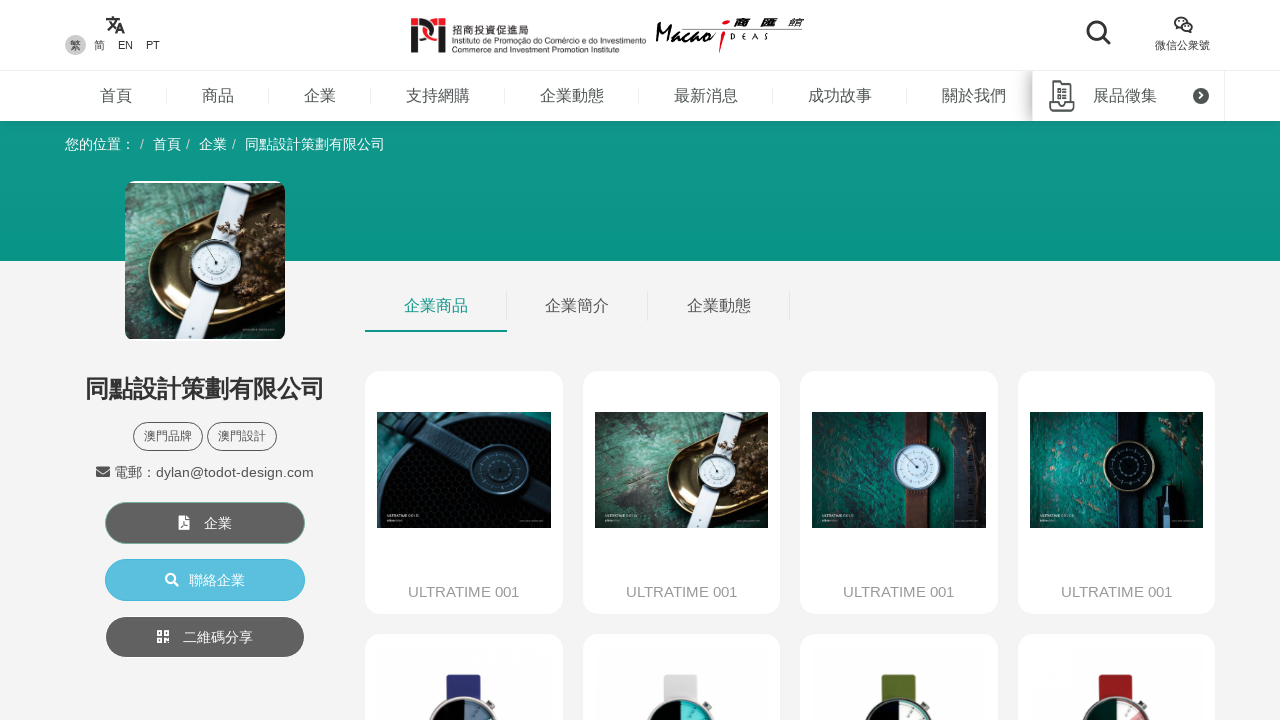

Waited 15 seconds for company page to fully load
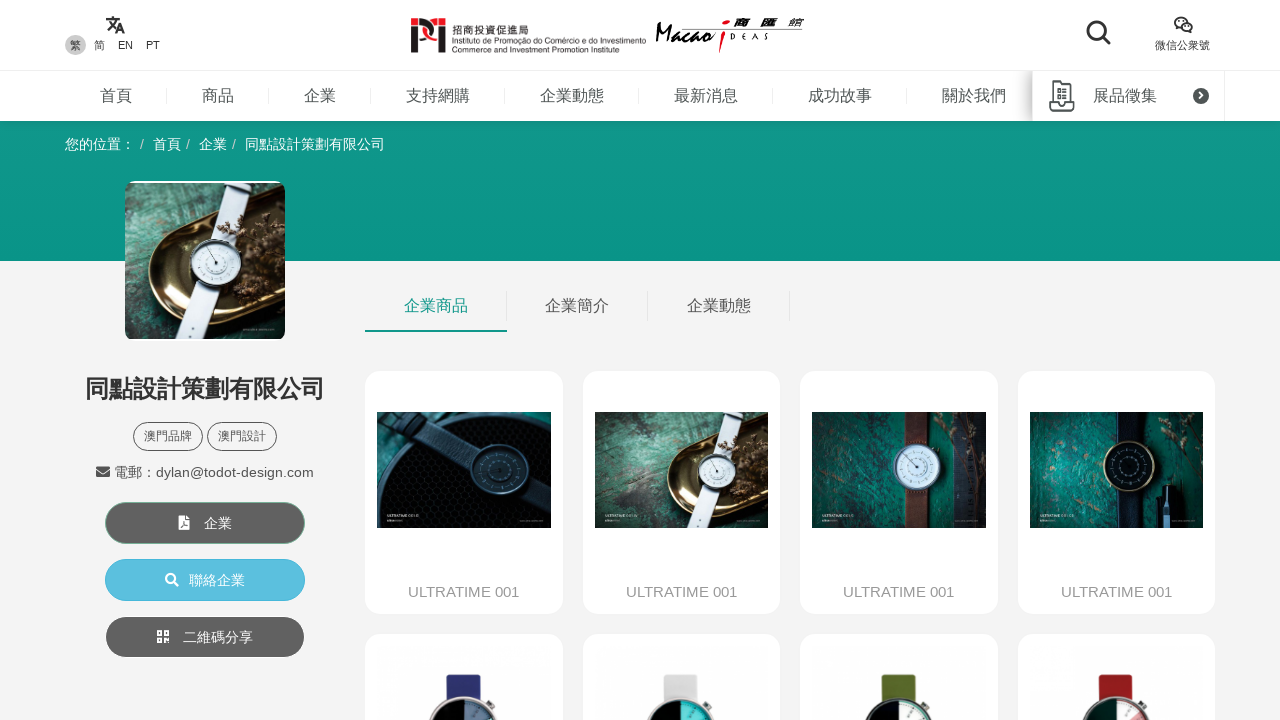

Navigated to news page
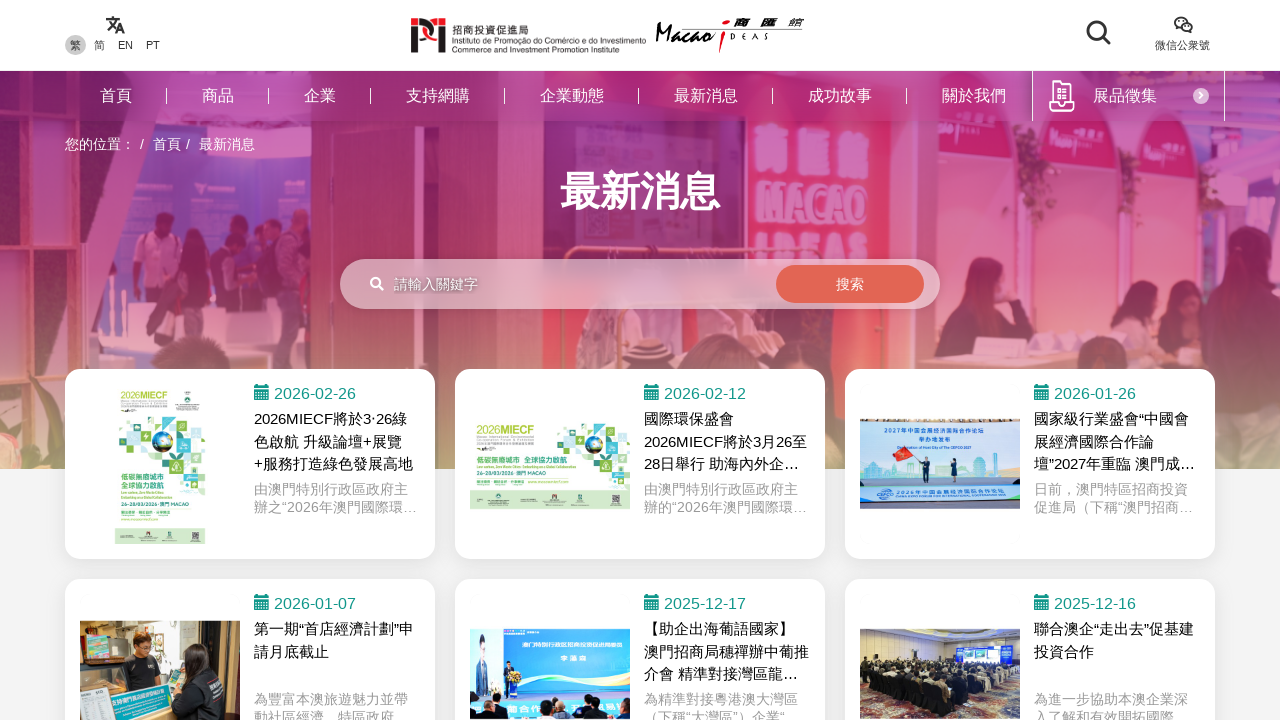

News page network idle state reached
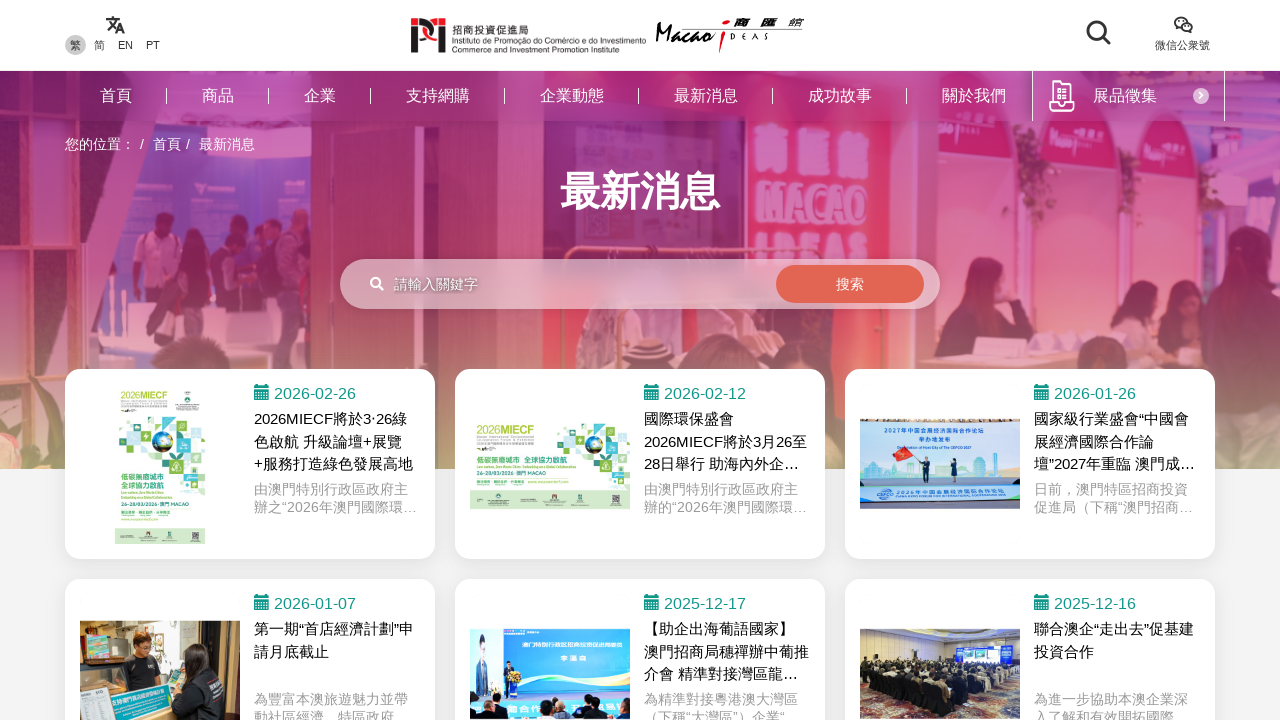

Waited 15 seconds for news page to fully load
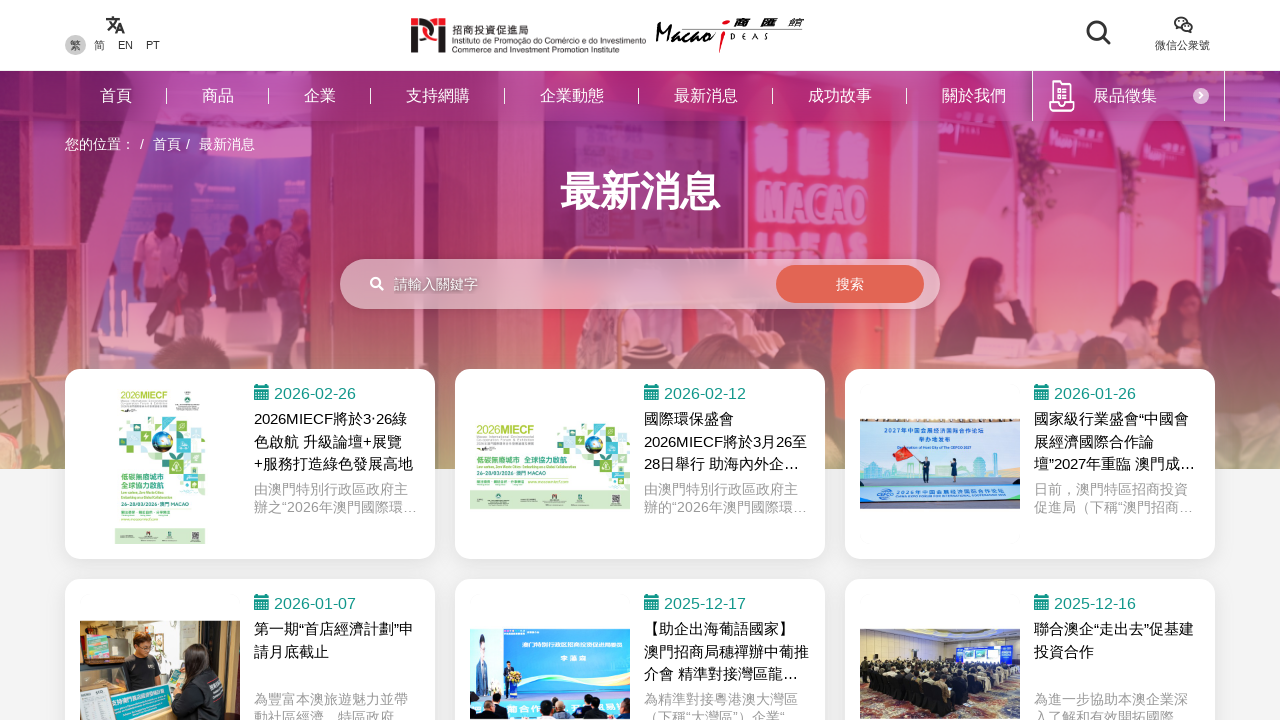

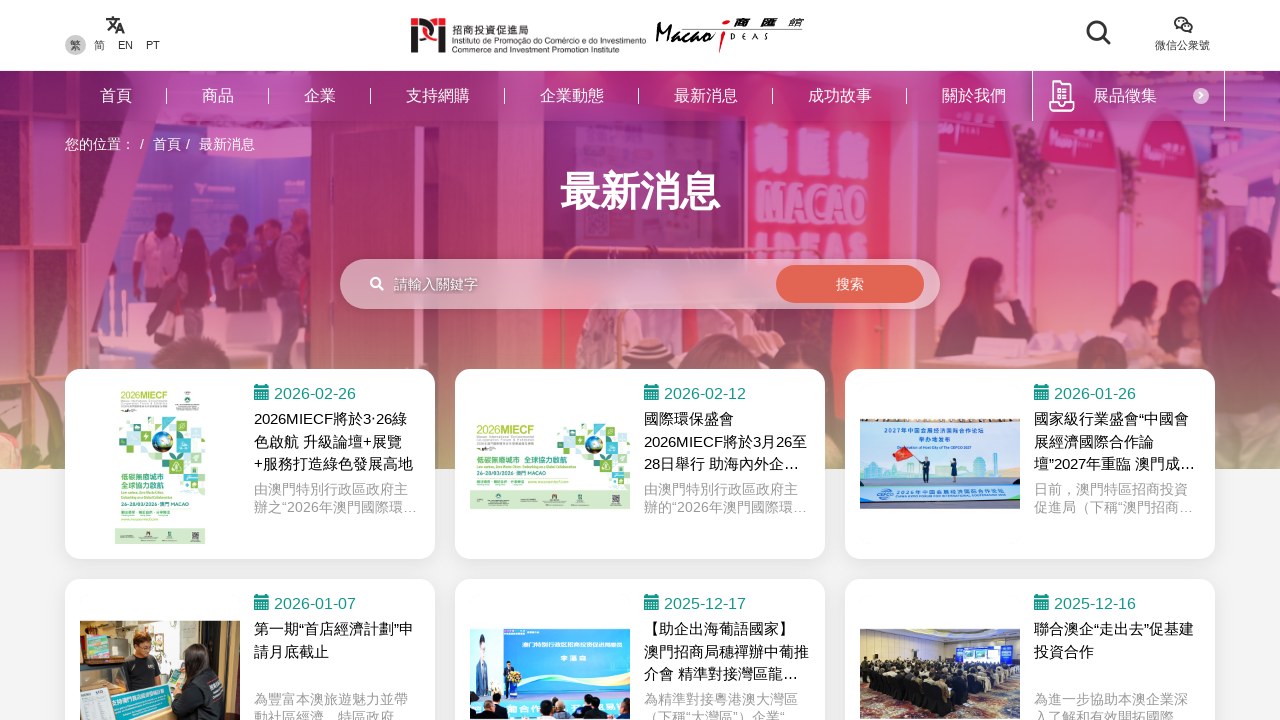